Tests hiding page elements using JavaScript by hiding the body element

Starting URL: http://www.compendiumdev.co.uk/selenium/canvas_basic.html

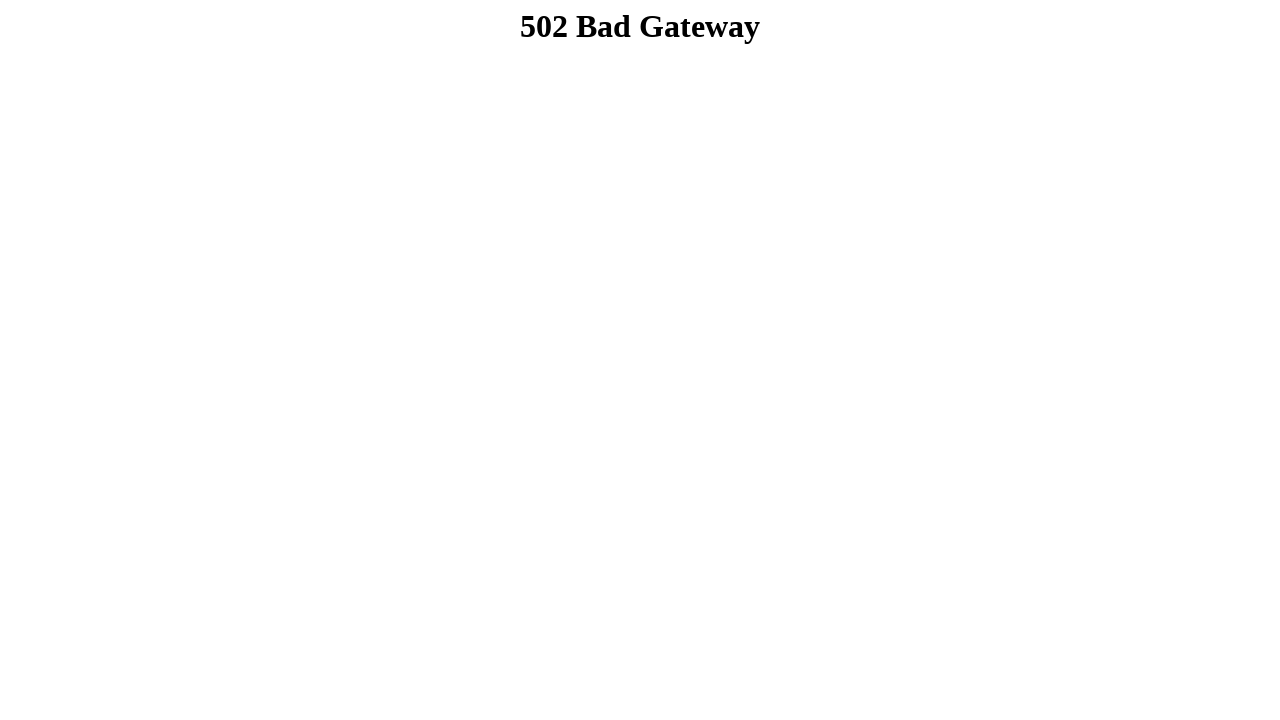

Reloaded the canvas_basic.html page
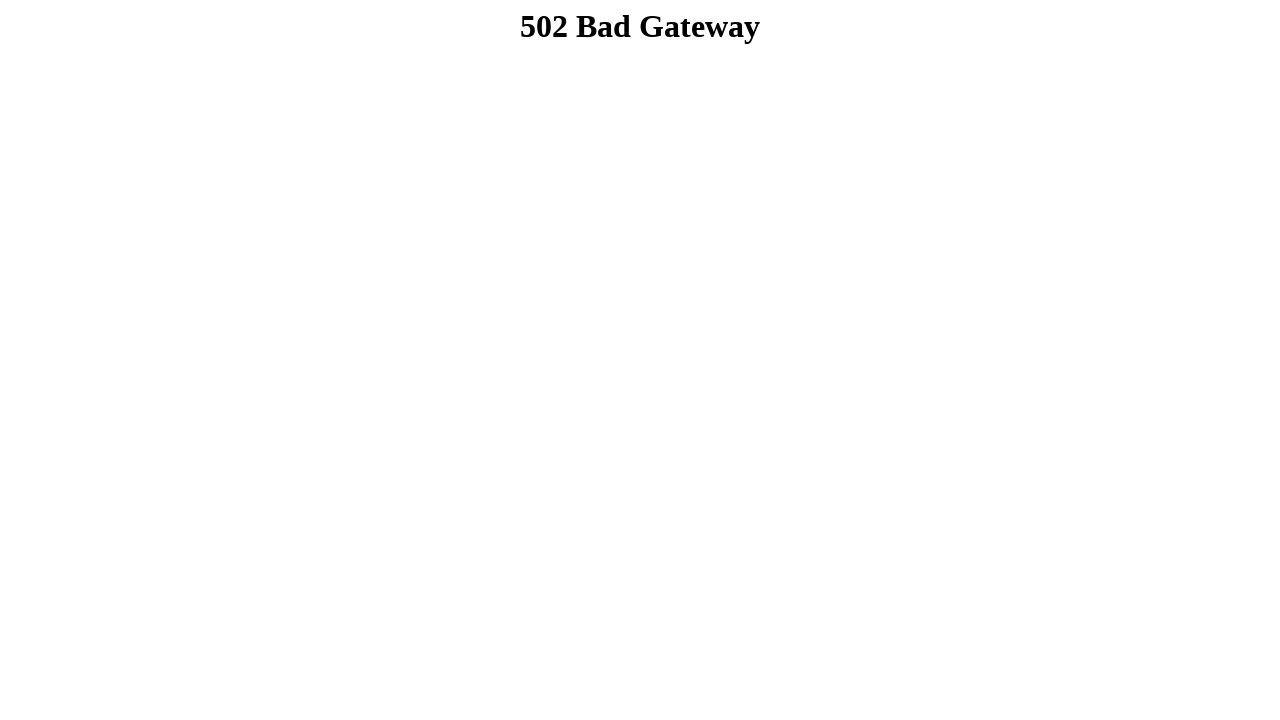

Hid body element using JavaScript
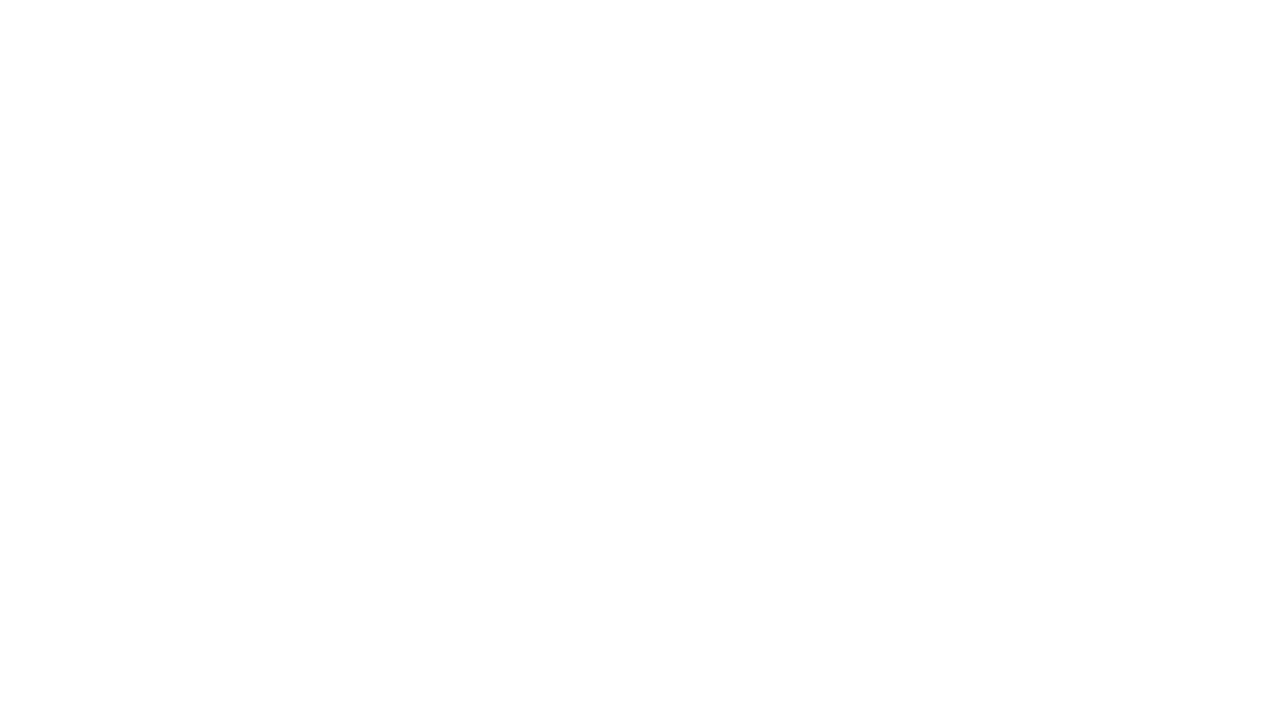

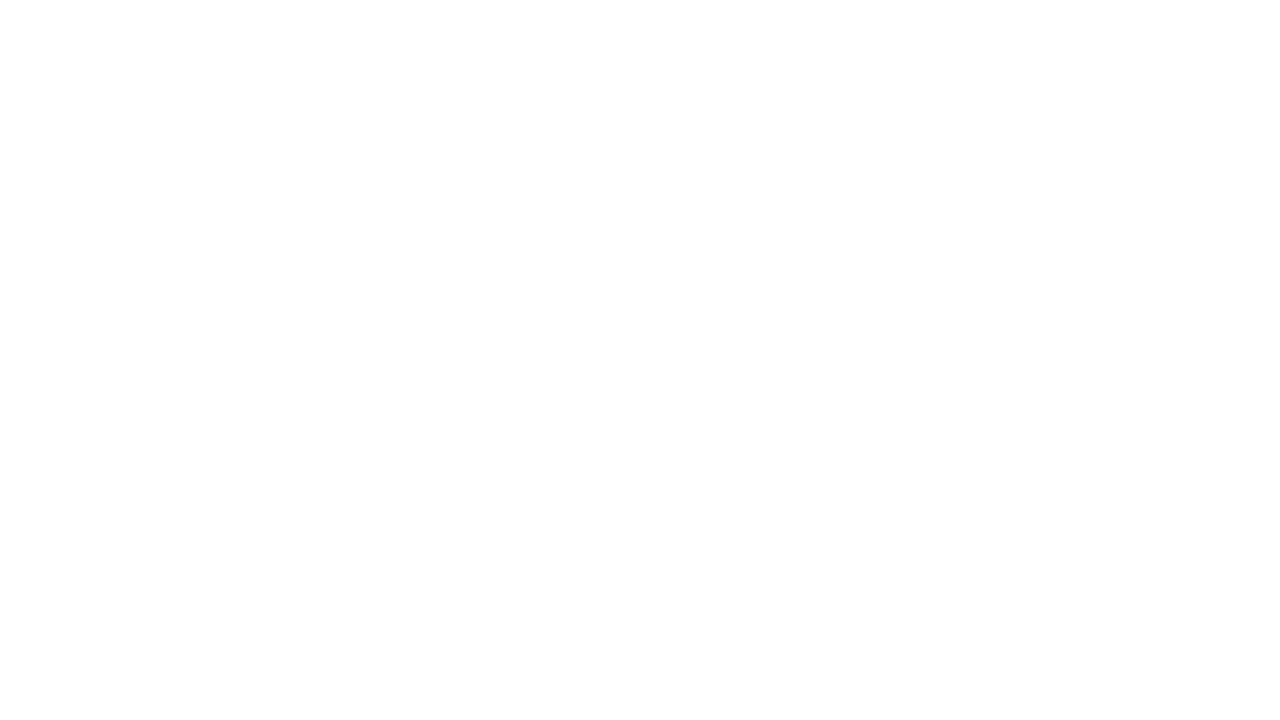